Tests a simple form by filling in first name, last name, city, and country fields using different locator strategies, then submits the form by clicking a button.

Starting URL: http://suninjuly.github.io/simple_form_find_task.html

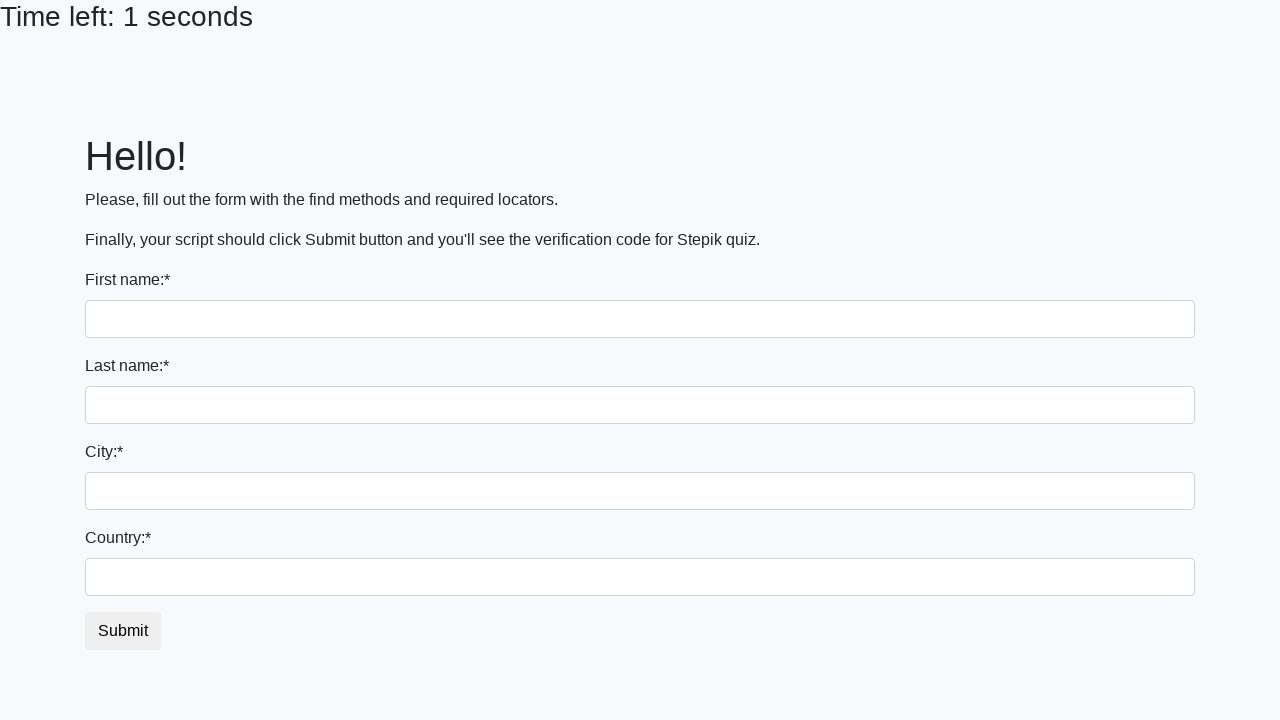

Filled first name field with 'Mikhail' on input
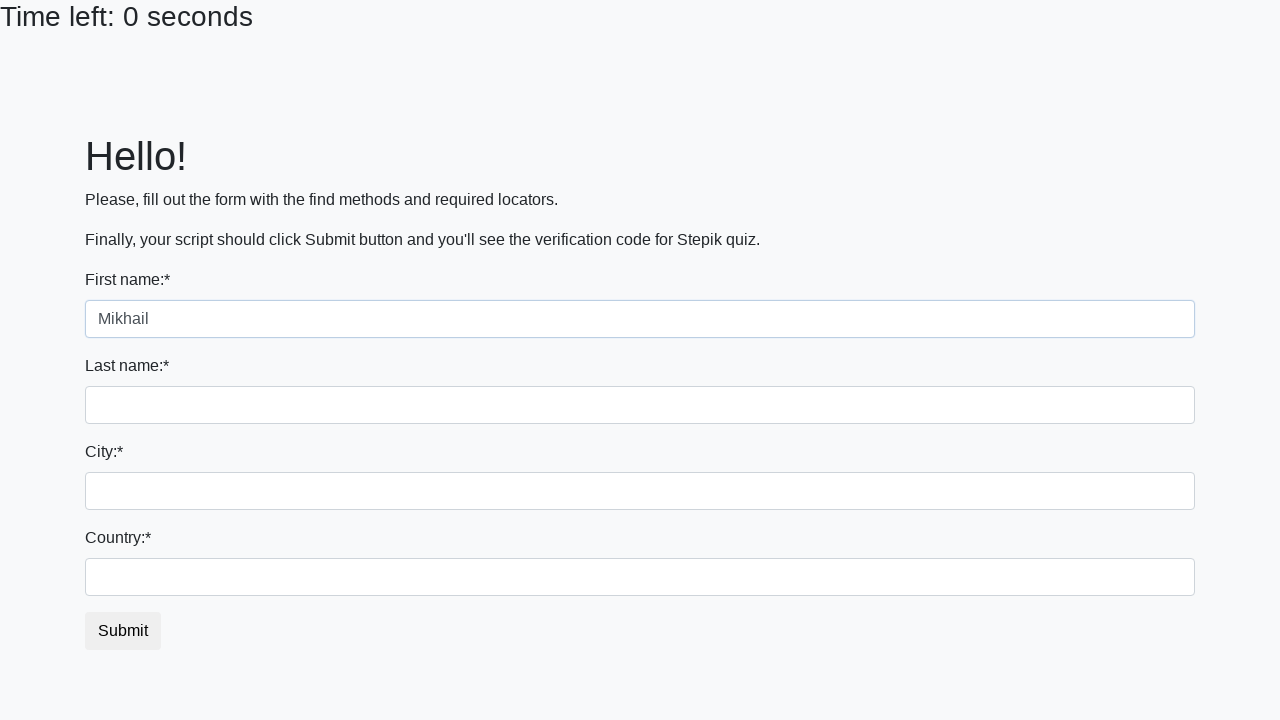

Filled last name field with 'Petrov' on input[name='last_name']
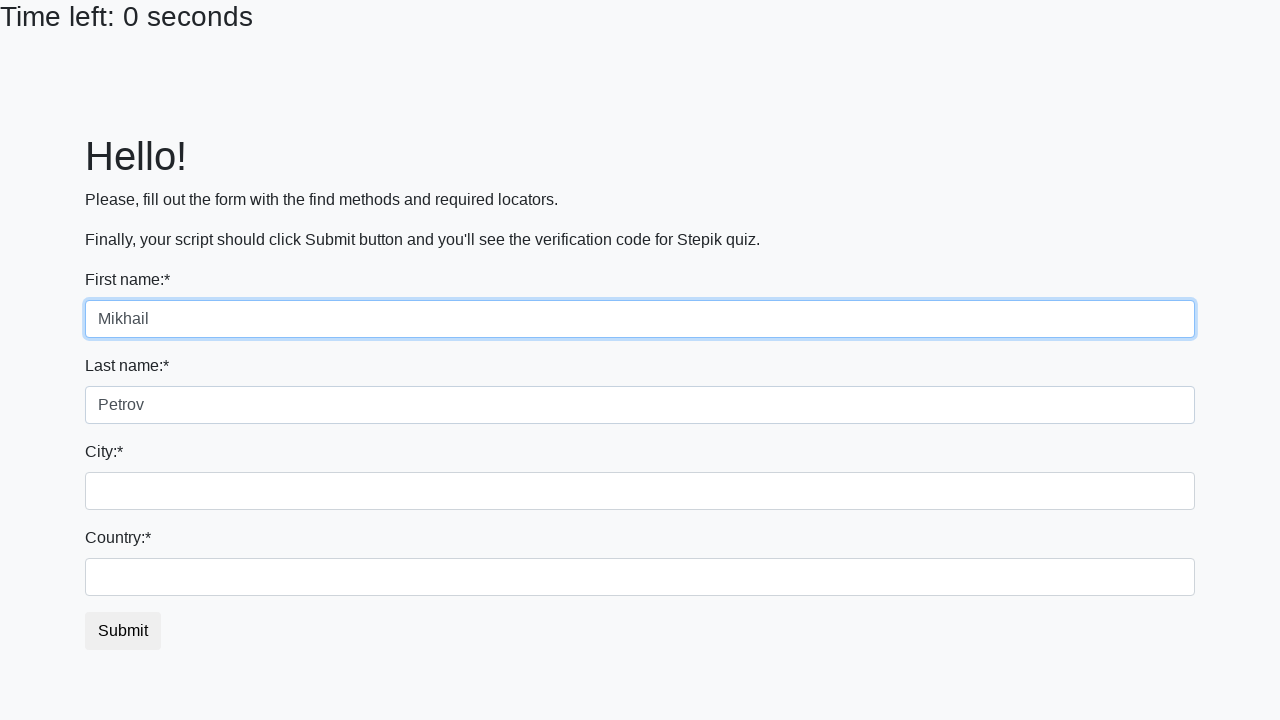

Filled city field with 'Moscow' on .city
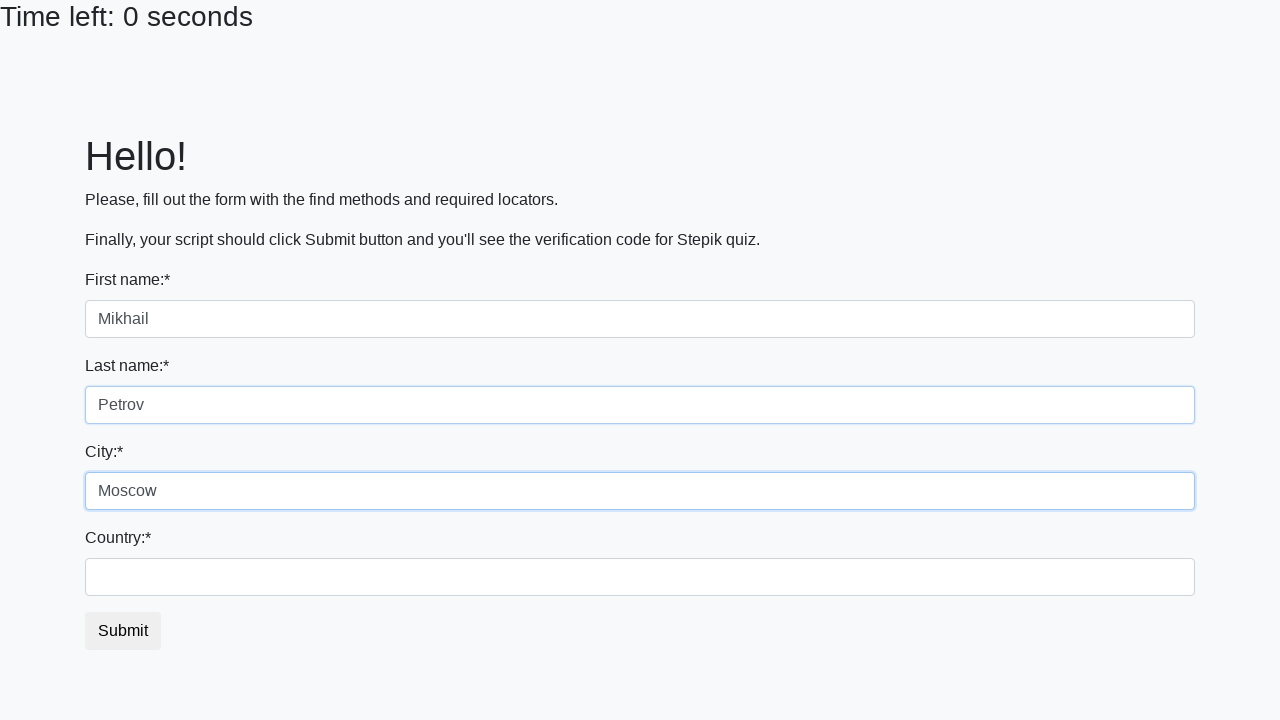

Filled country field with 'Russia' on #country
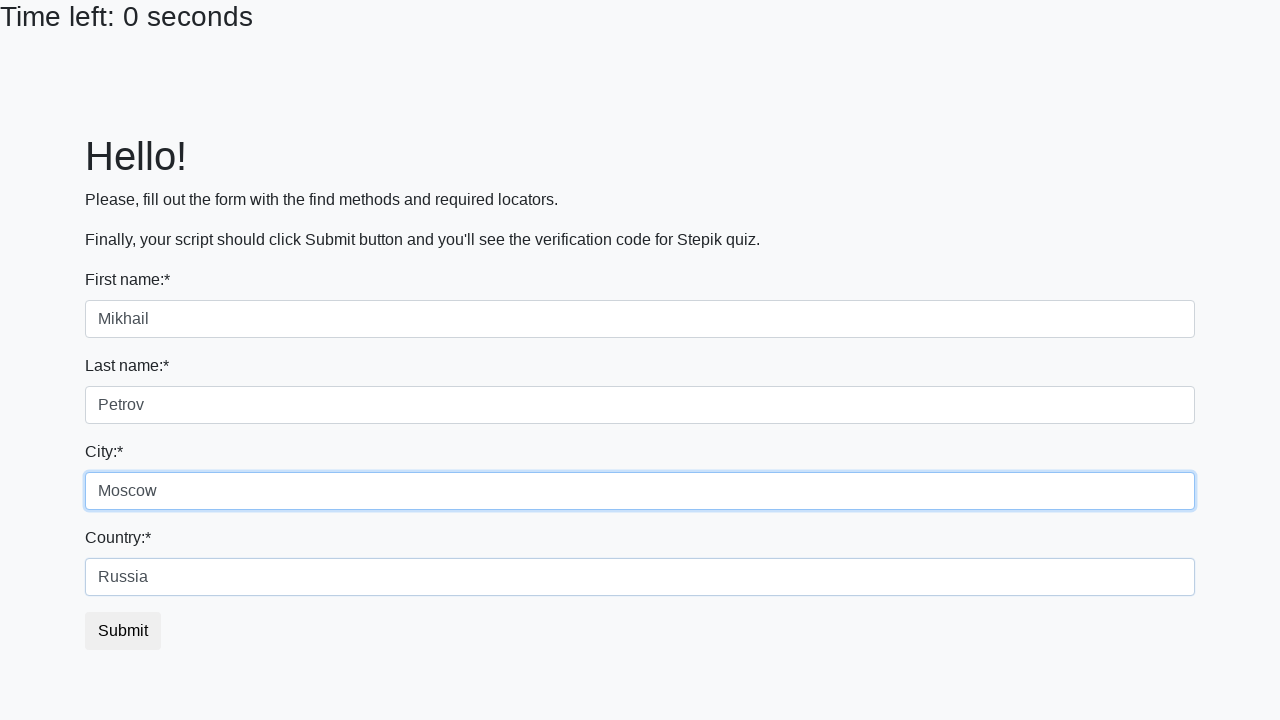

Clicked submit button to submit the form at (123, 631) on button.btn
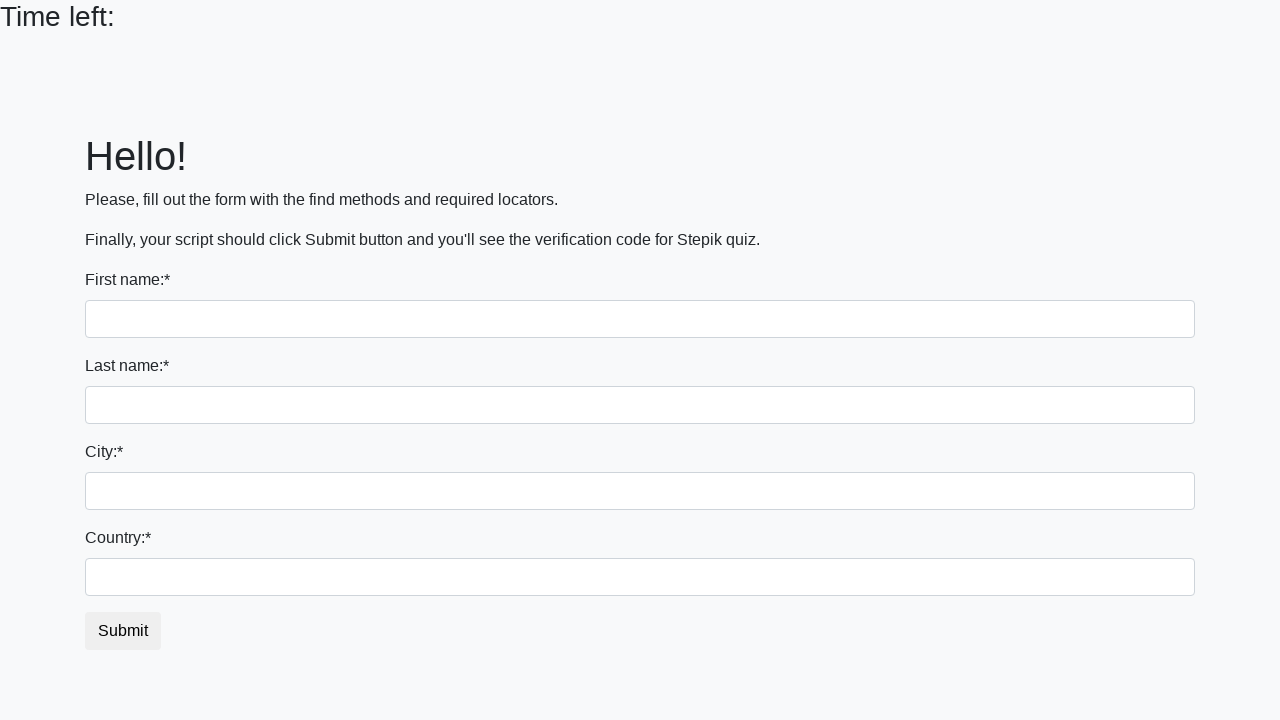

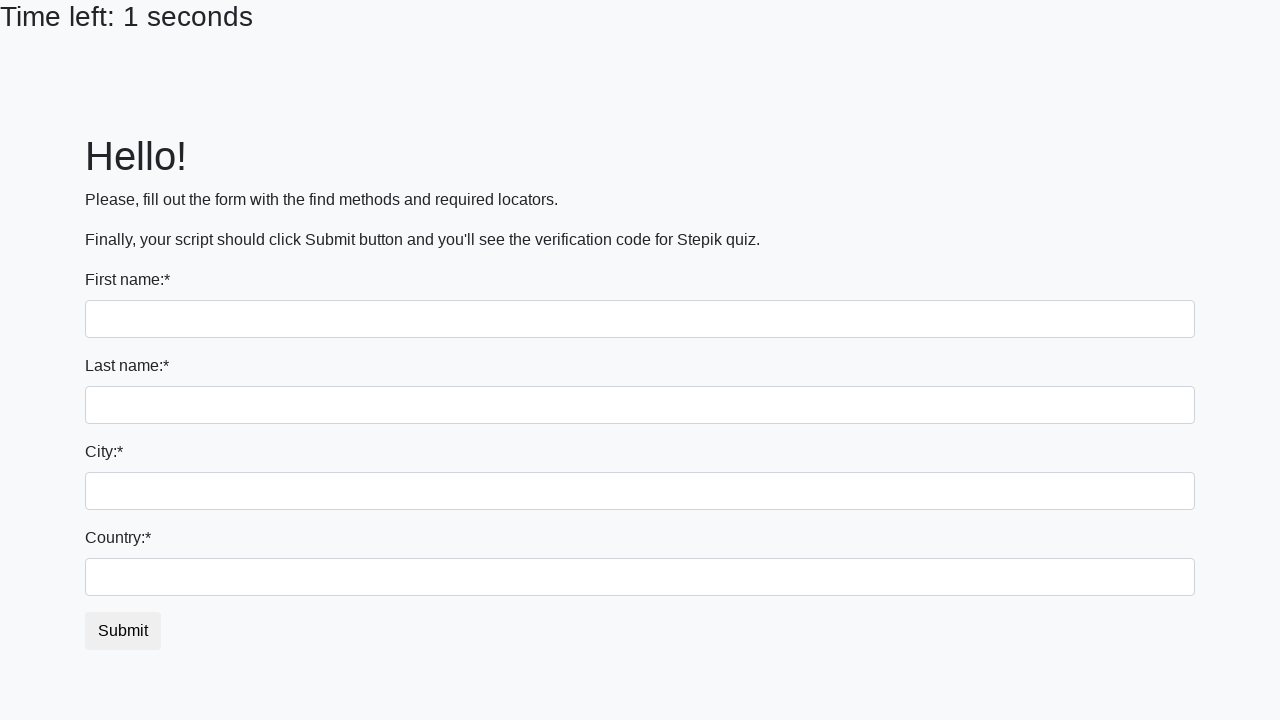